Fills out a practice form with user information including first name, last name, email, and gender selection

Starting URL: https://demoqa.com/automation-practice-form

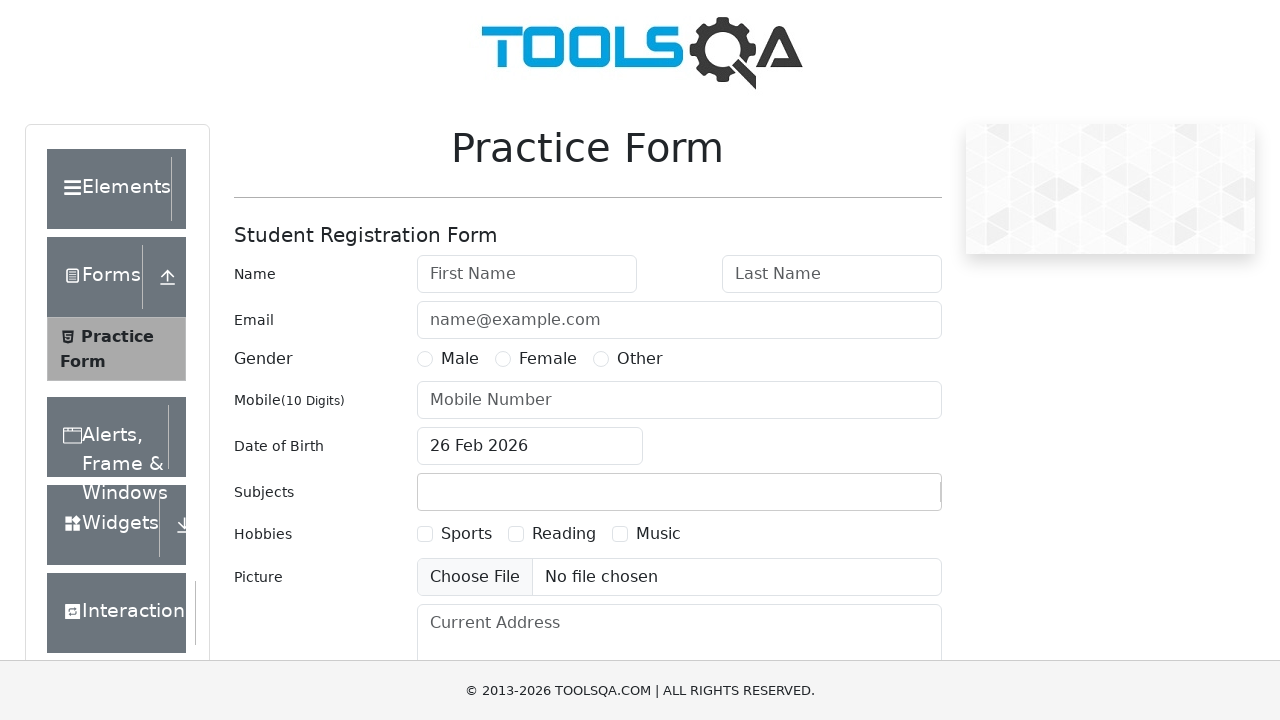

Filled first name field with 'Name' on #firstName
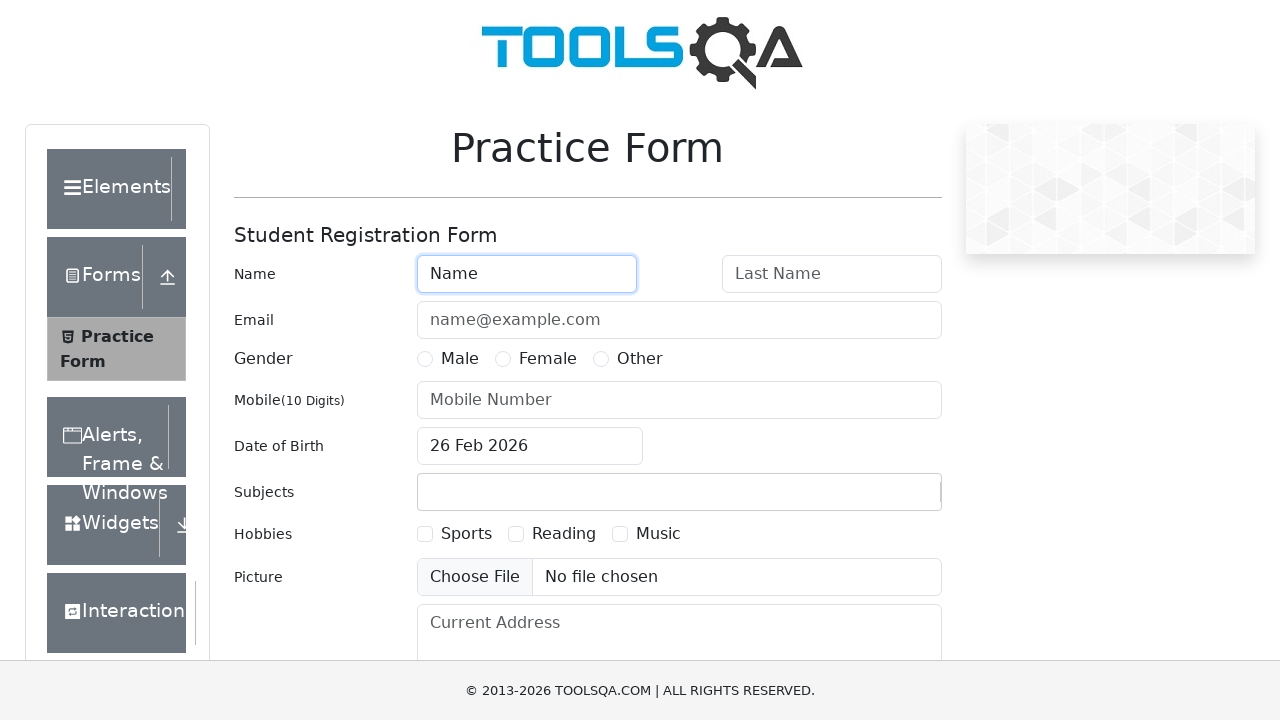

Filled last name field with 'LastName' on #lastName
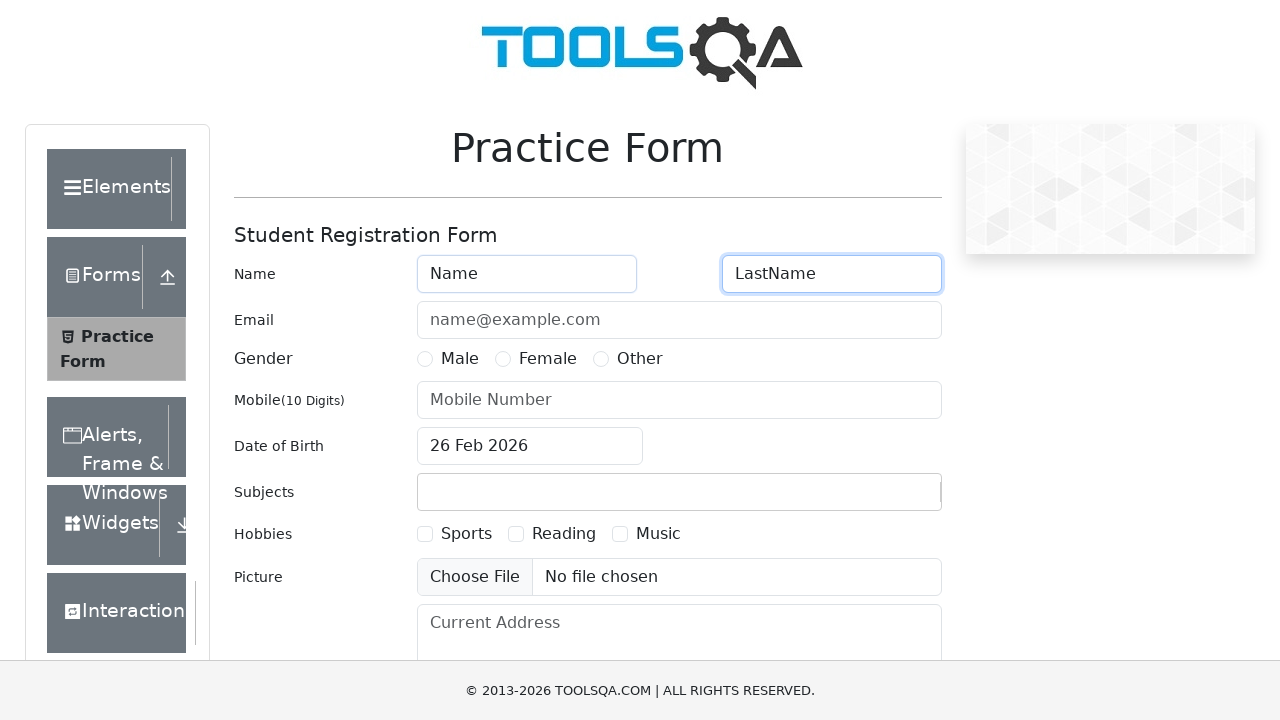

Filled email field with 'email@email.com' on #userEmail
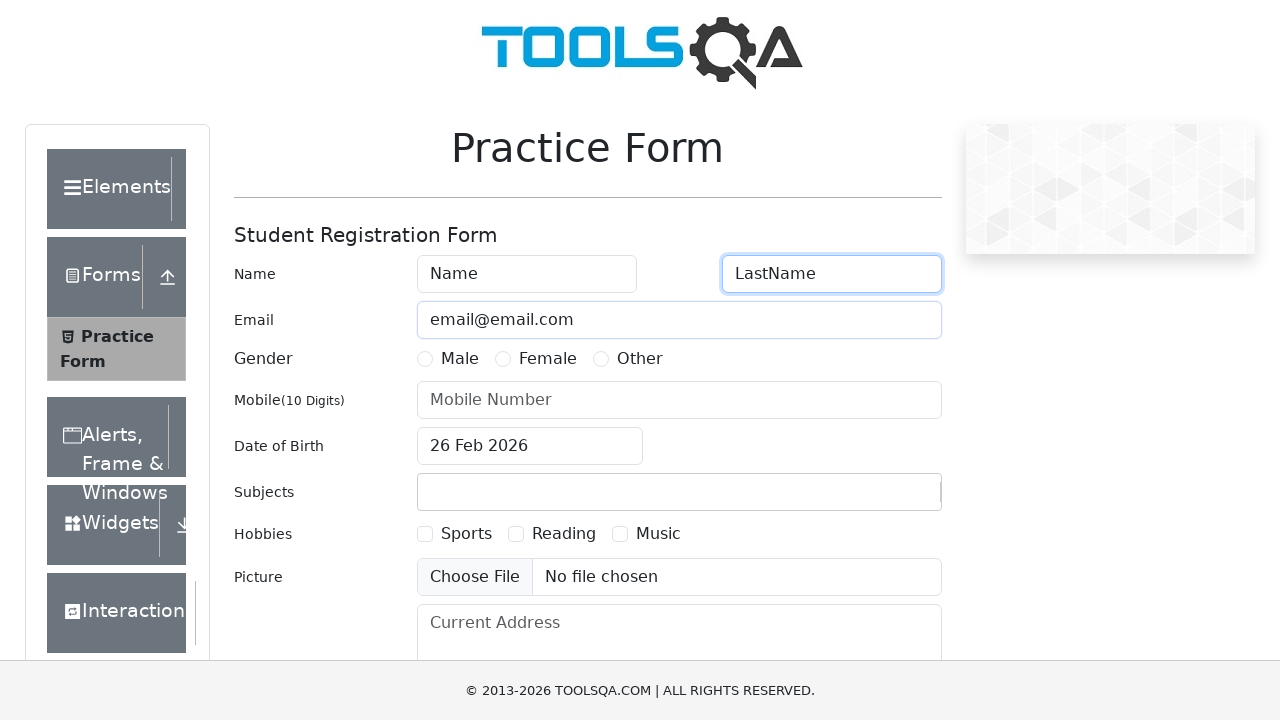

Selected Male gender radio button at (425, 359) on #gender-radio-1
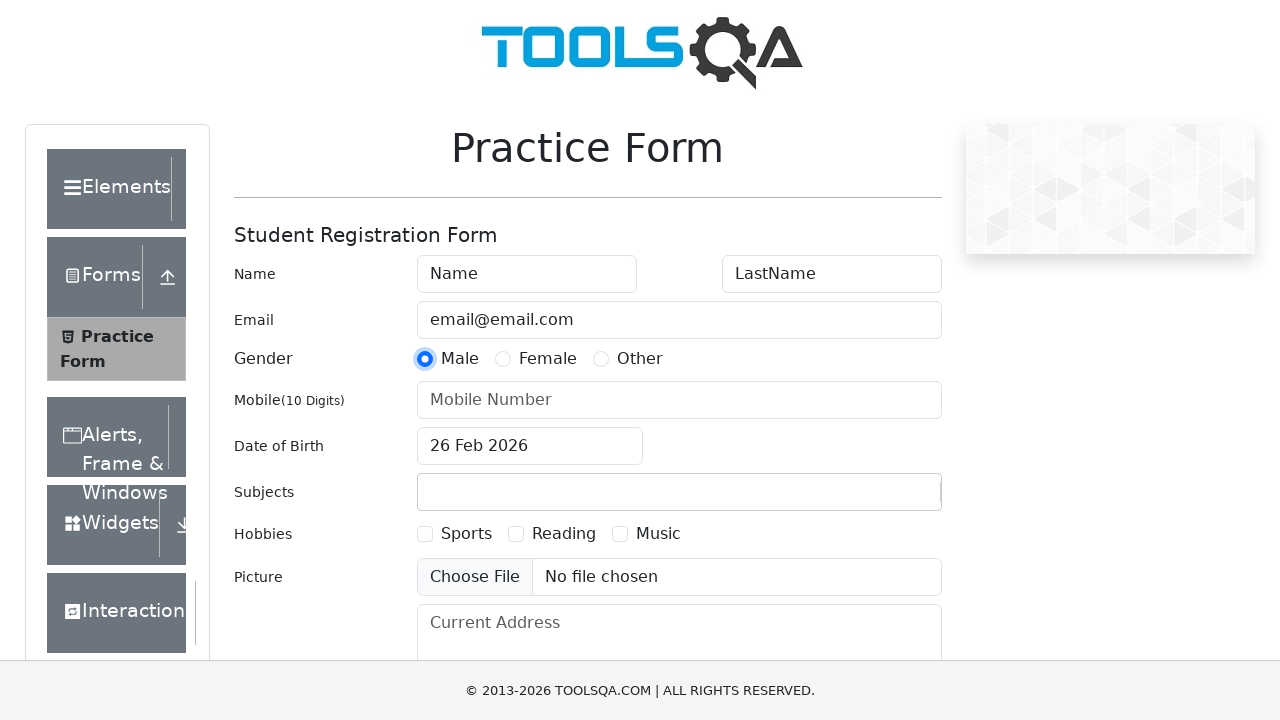

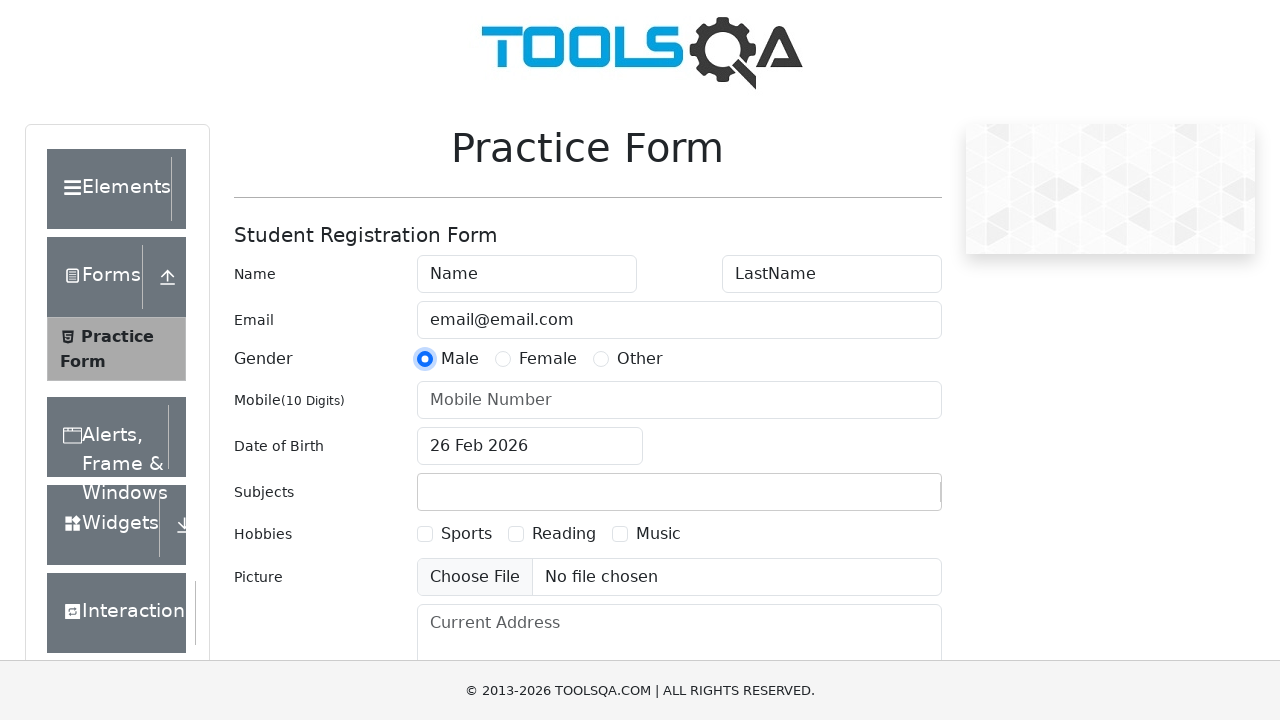